Tests radio button functionality by finding browser radio buttons and selecting the 'Opera' option from the list of available radio buttons.

Starting URL: https://selenium08.blogspot.com/2019/07/check-box-and-radio-buttons.html

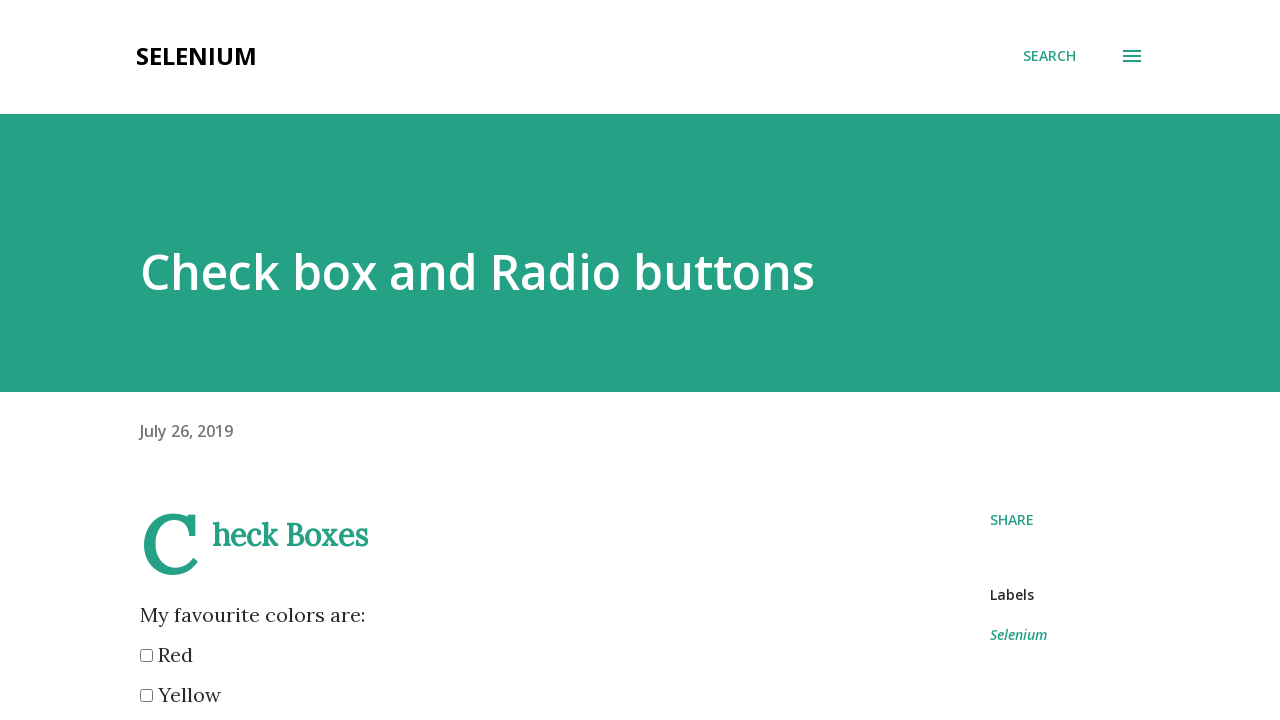

Waited for radio buttons with name 'browser' to be available
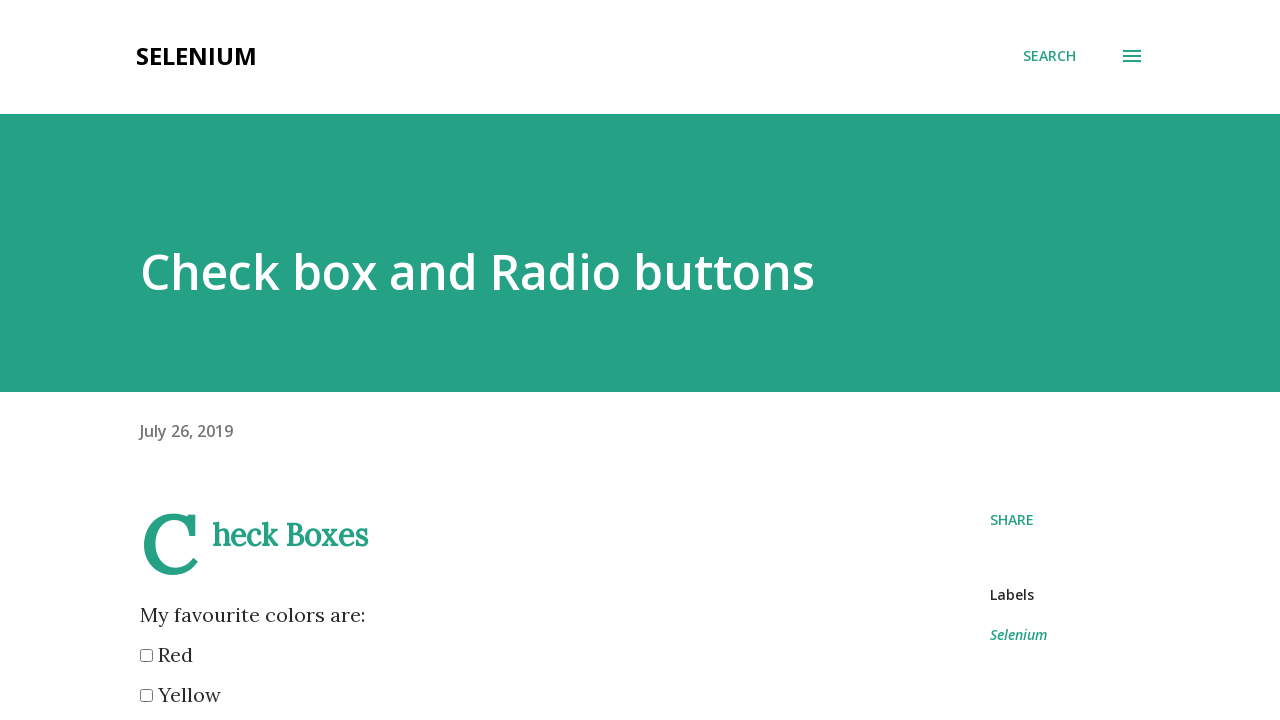

Located all browser radio buttons
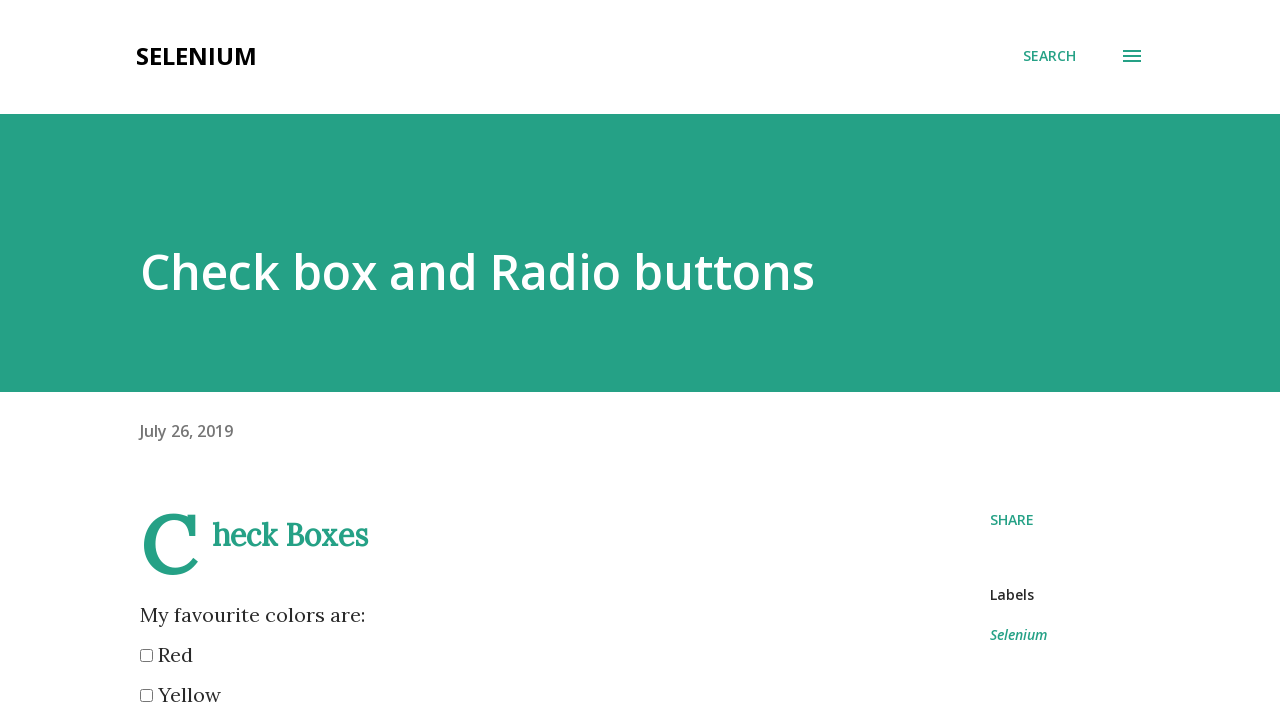

Found 3 radio button options
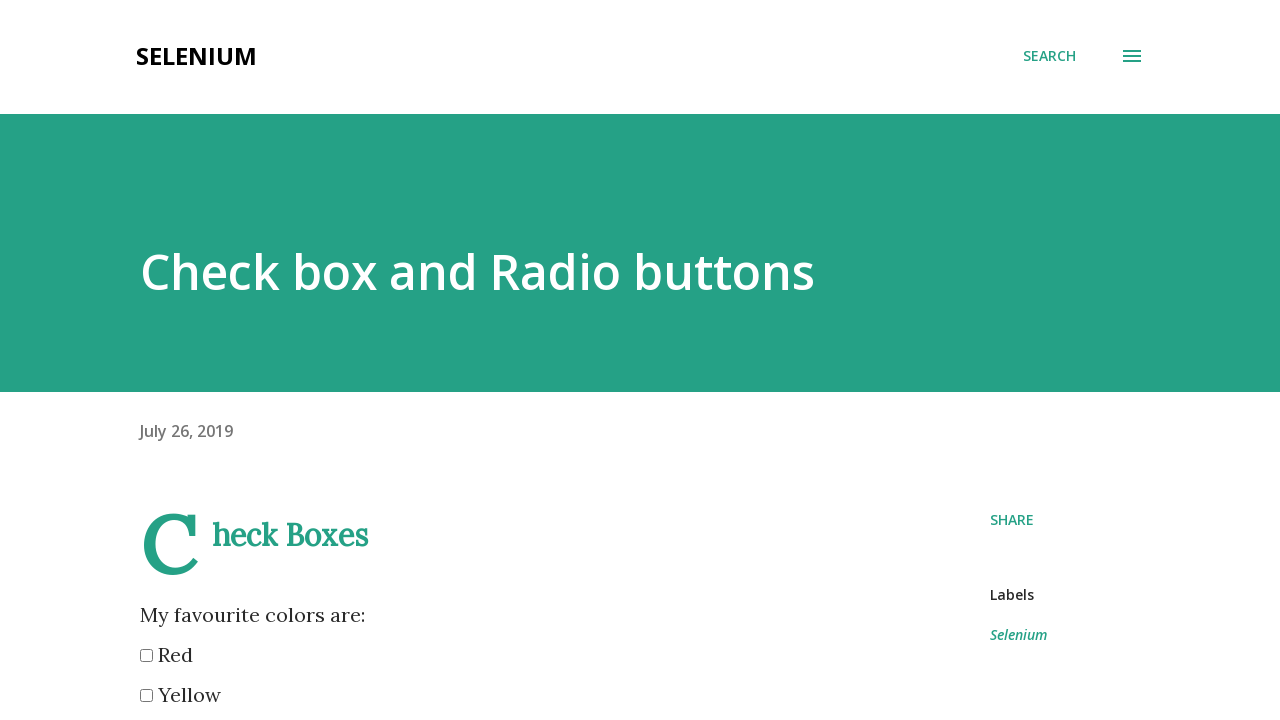

Retrieved value attribute from radio button 0: 'IE'
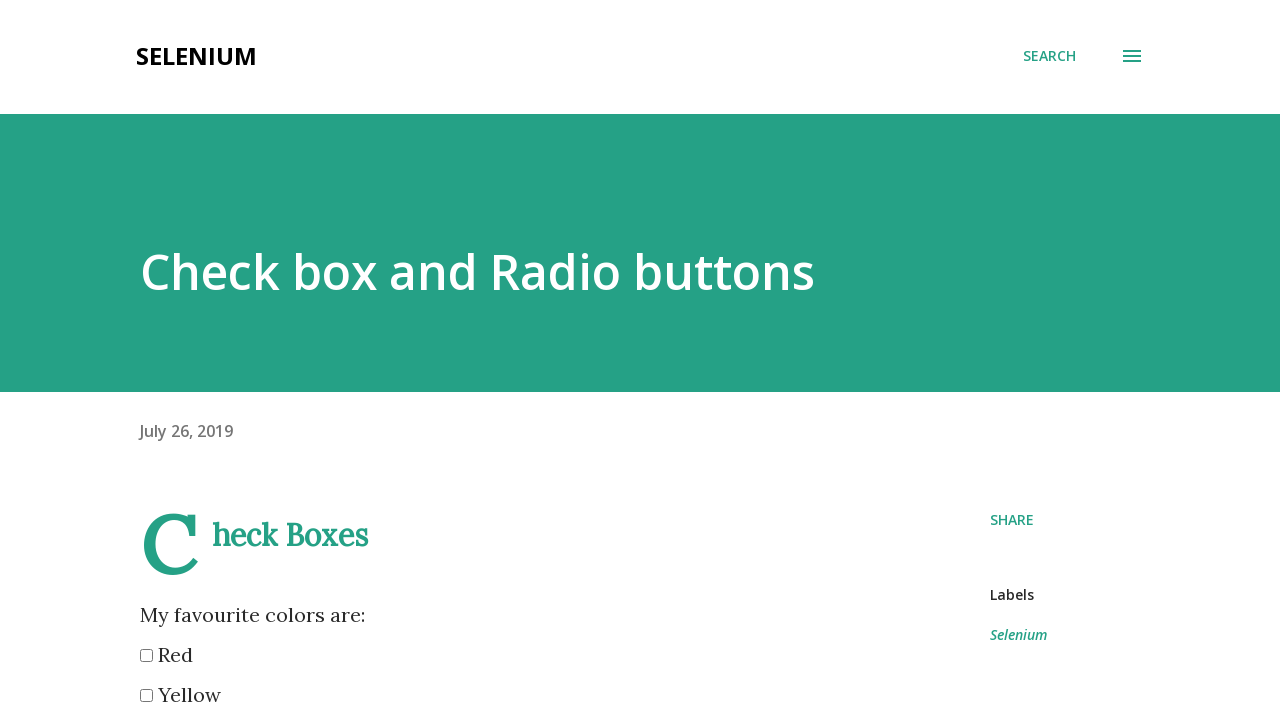

Retrieved value attribute from radio button 1: 'Mozilla'
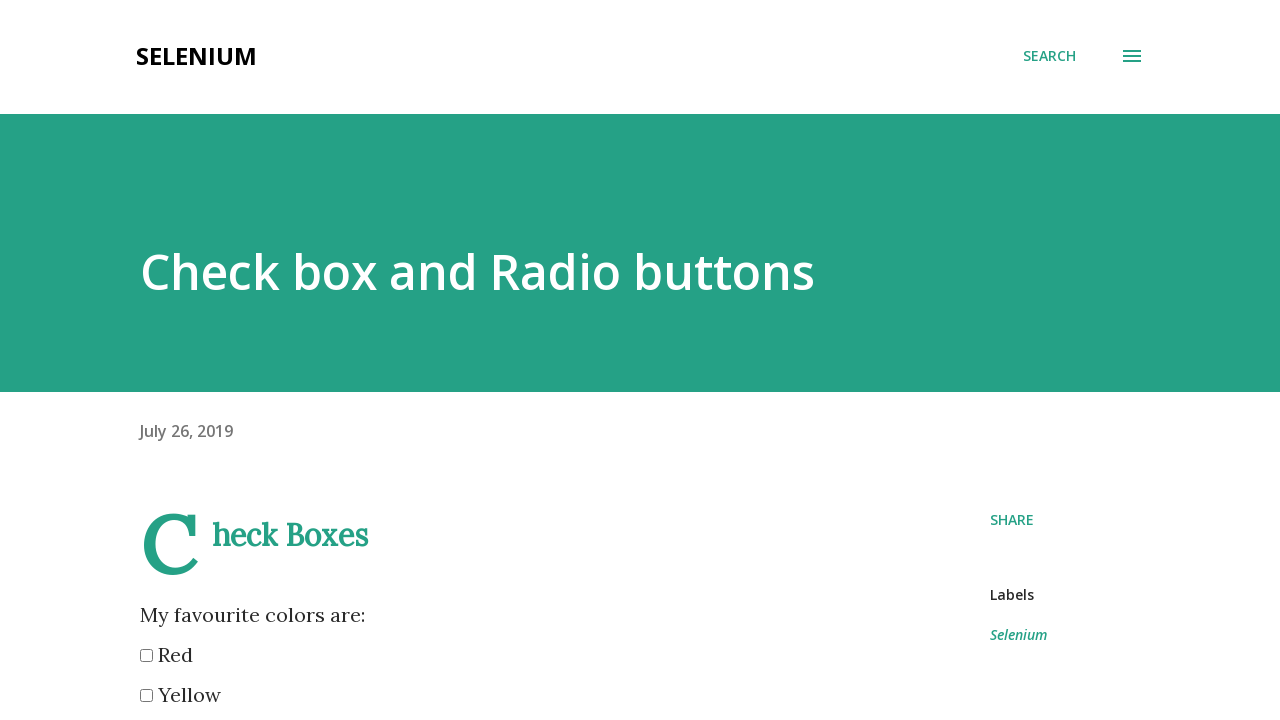

Retrieved value attribute from radio button 2: 'Opera'
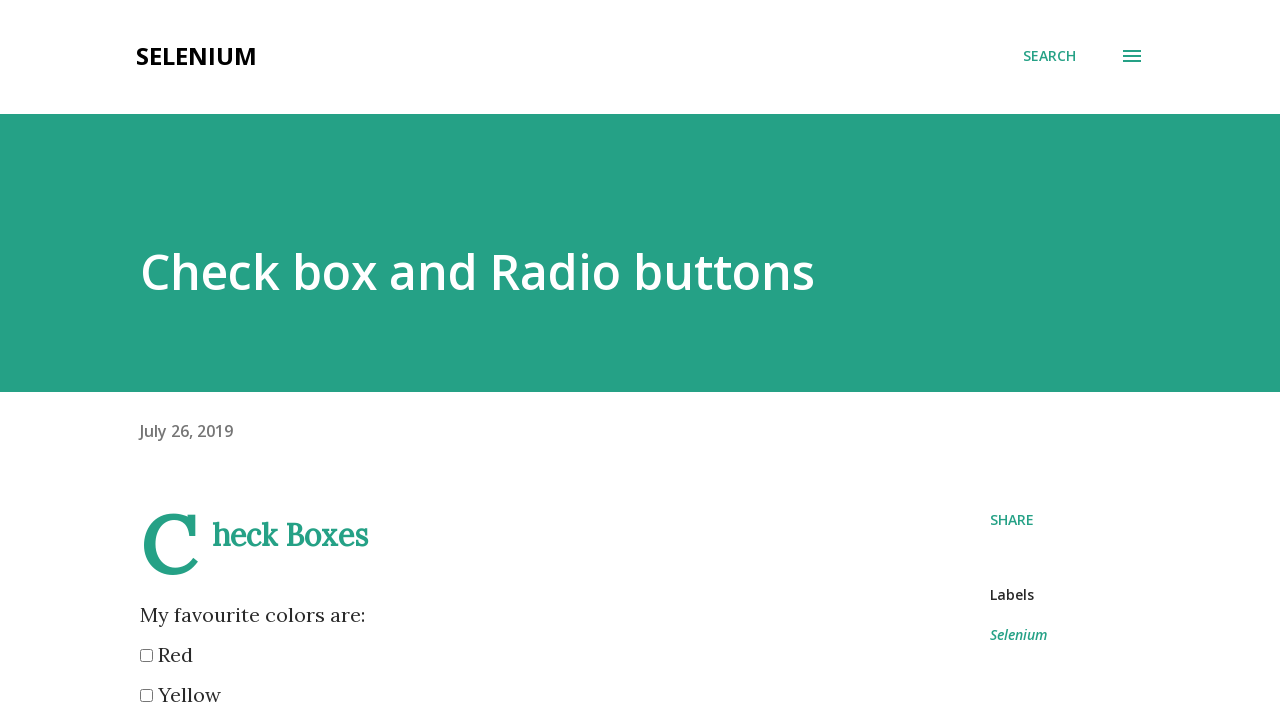

Clicked the 'Opera' radio button at (146, 360) on input[name='browser'] >> nth=2
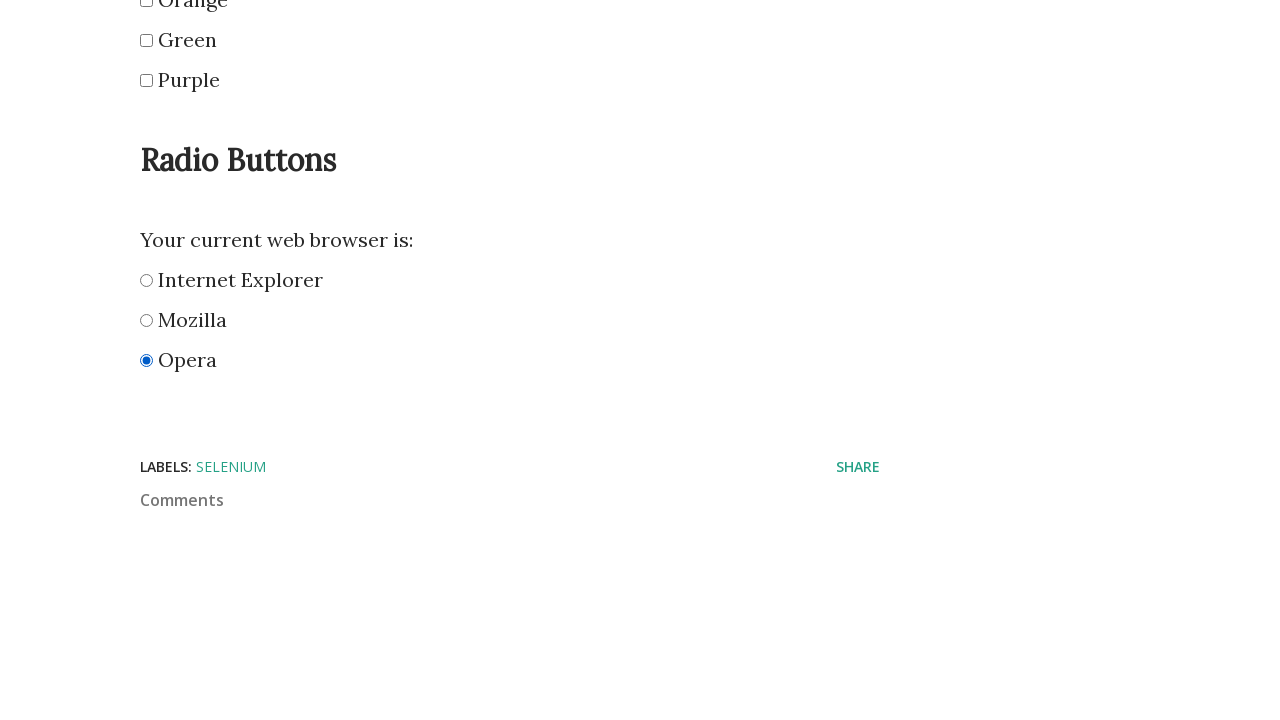

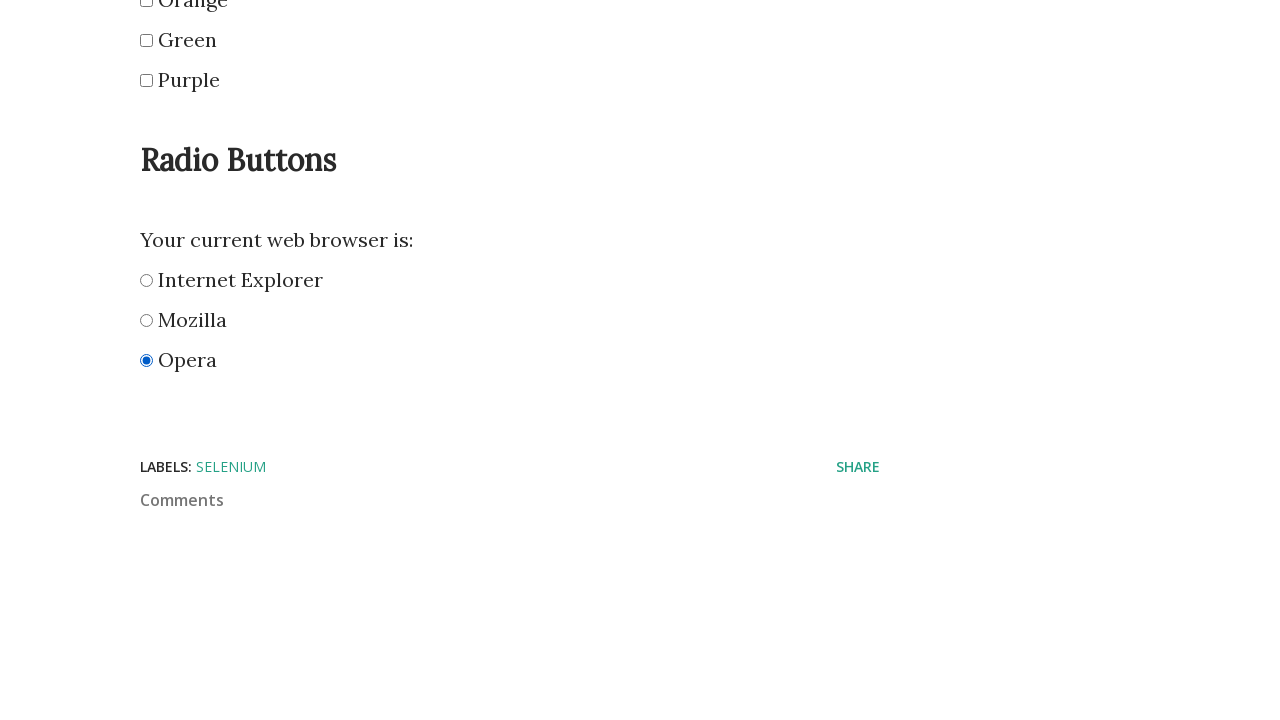